Clicks the Middle button and verifies its text

Starting URL: https://formy-project.herokuapp.com/buttons#

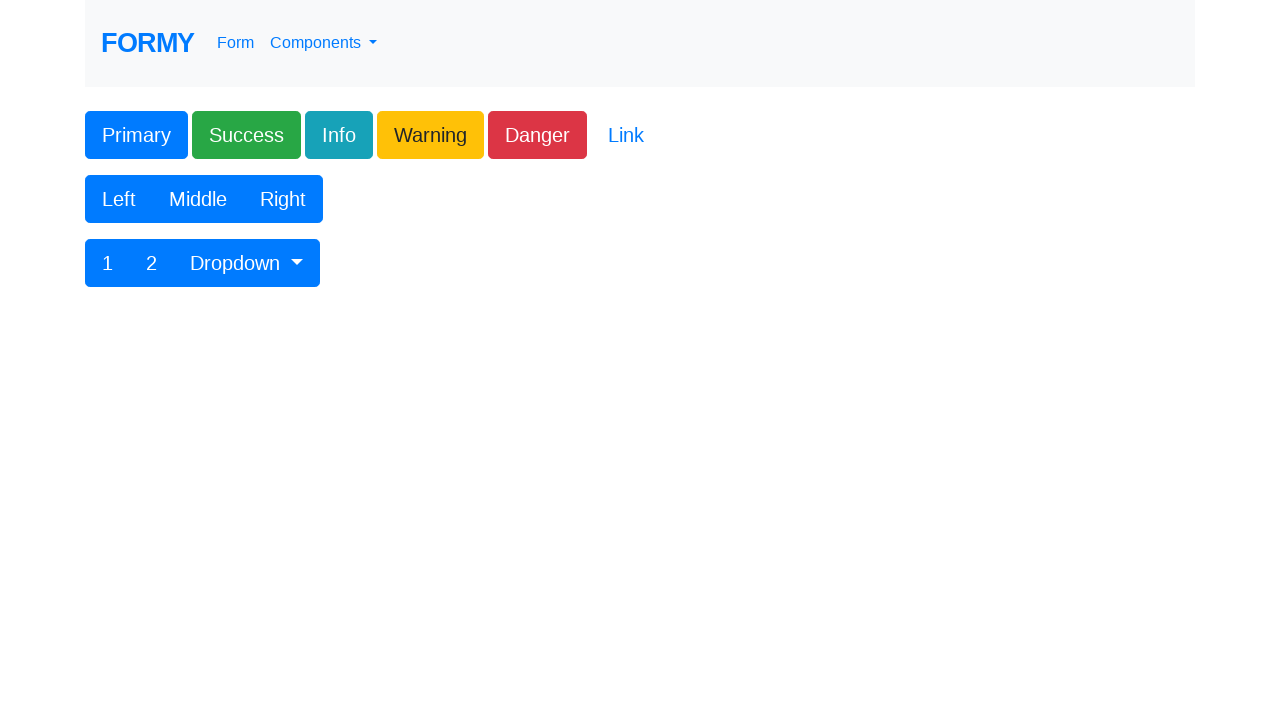

Clicked the Middle button at (198, 199) on button:text('Middle')
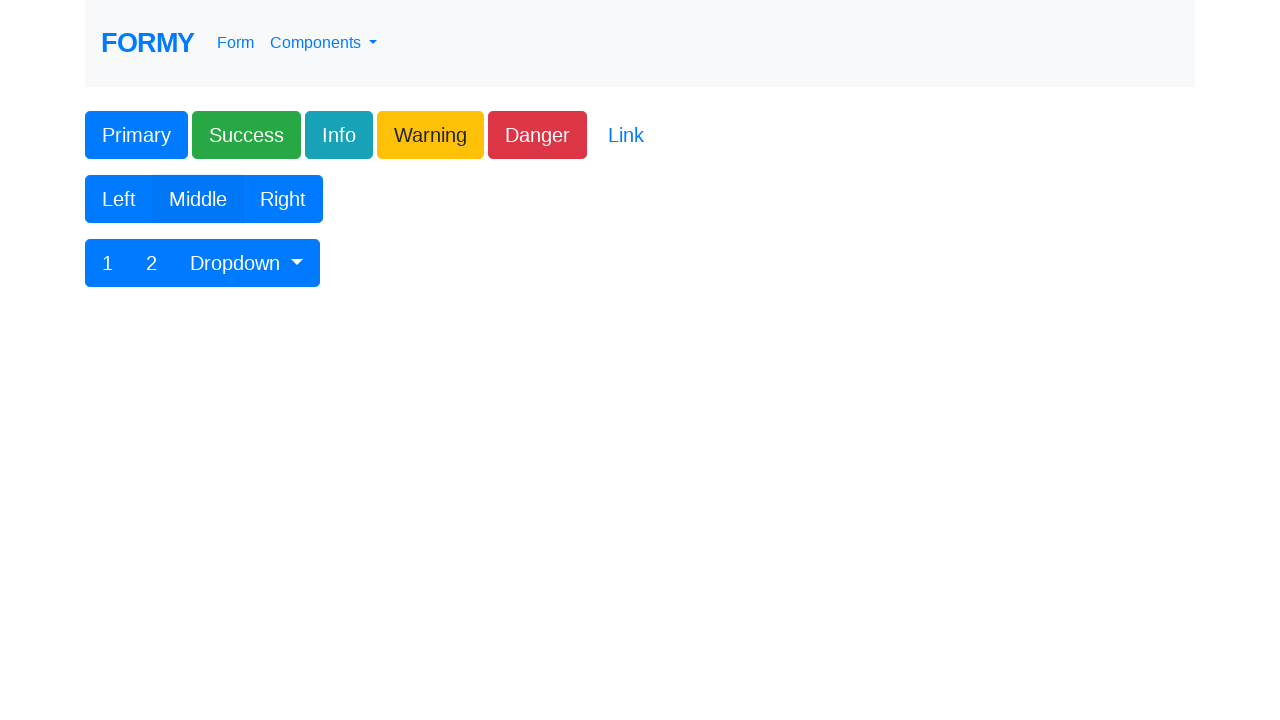

Verified Middle button text content equals 'Middle'
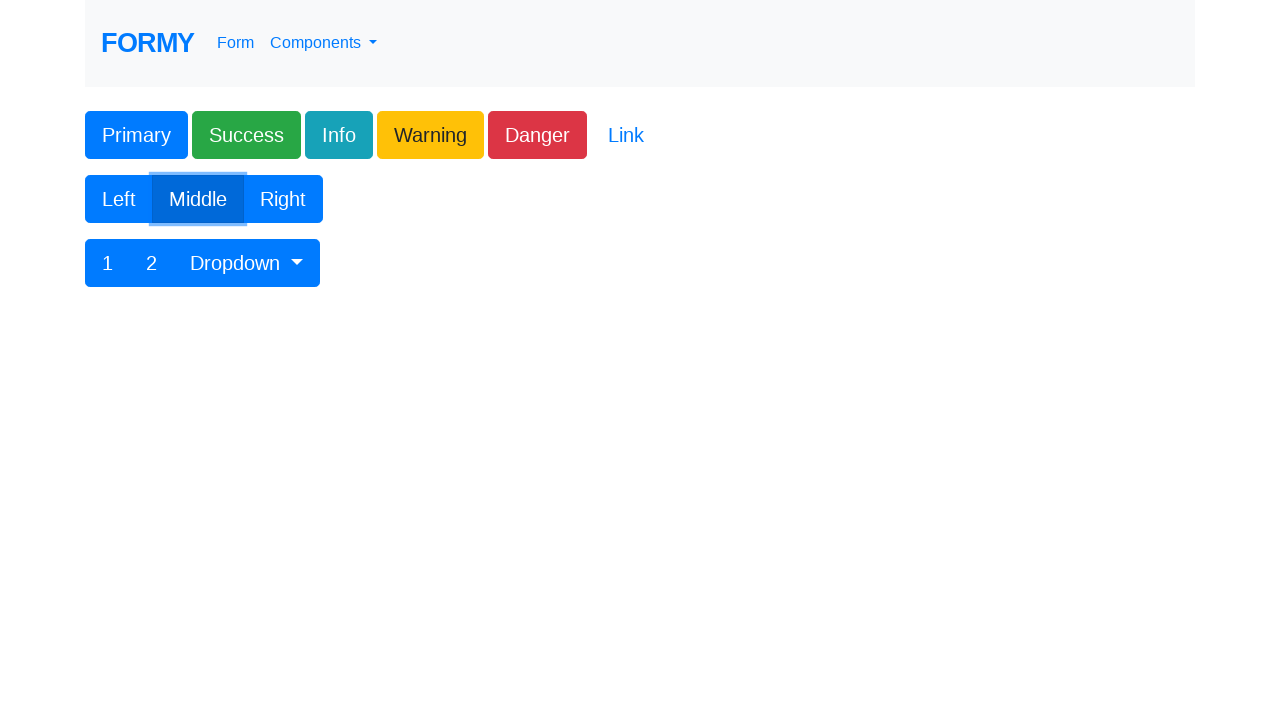

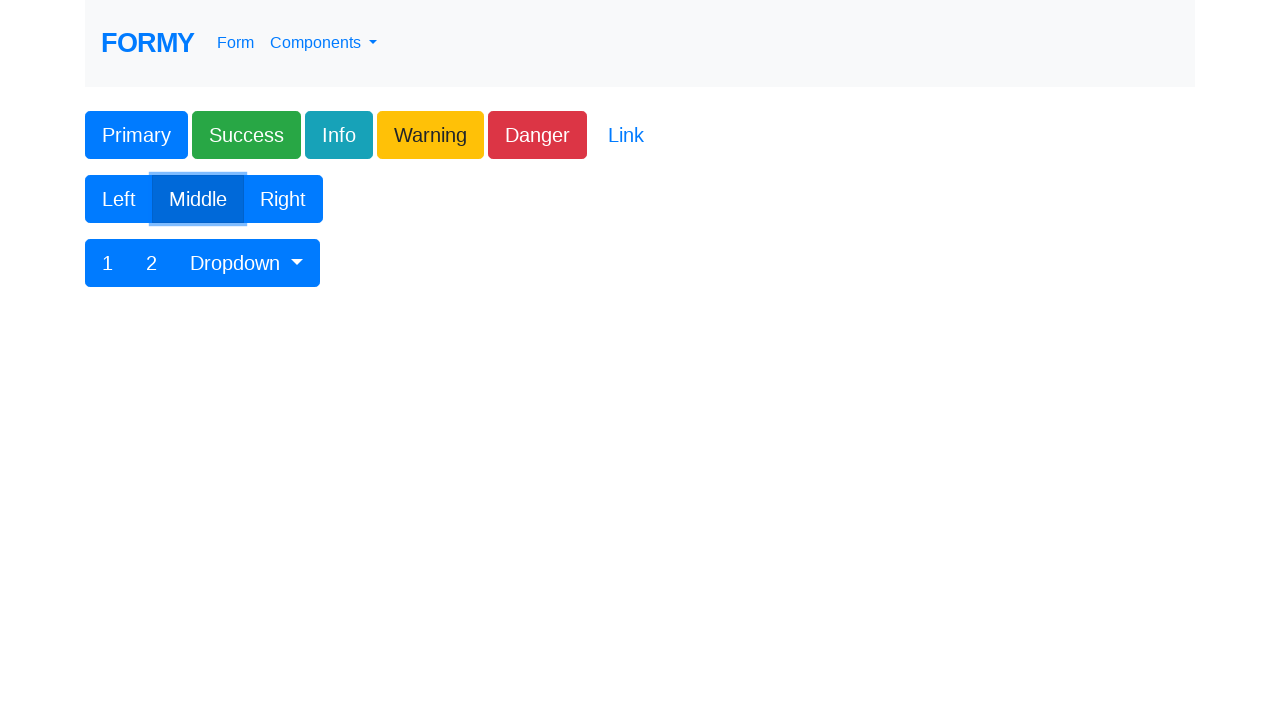